Tests filtering to display only completed items

Starting URL: https://demo.playwright.dev/todomvc

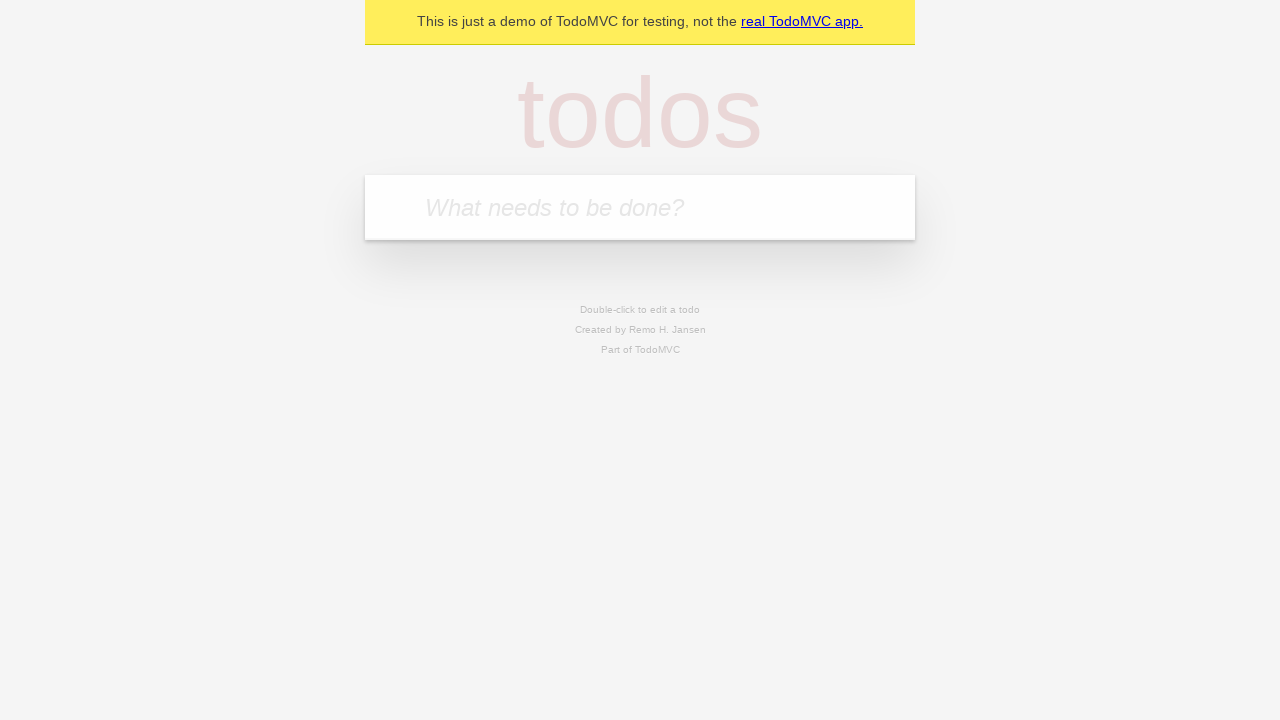

Filled todo input with 'buy some cheese' on internal:attr=[placeholder="What needs to be done?"i]
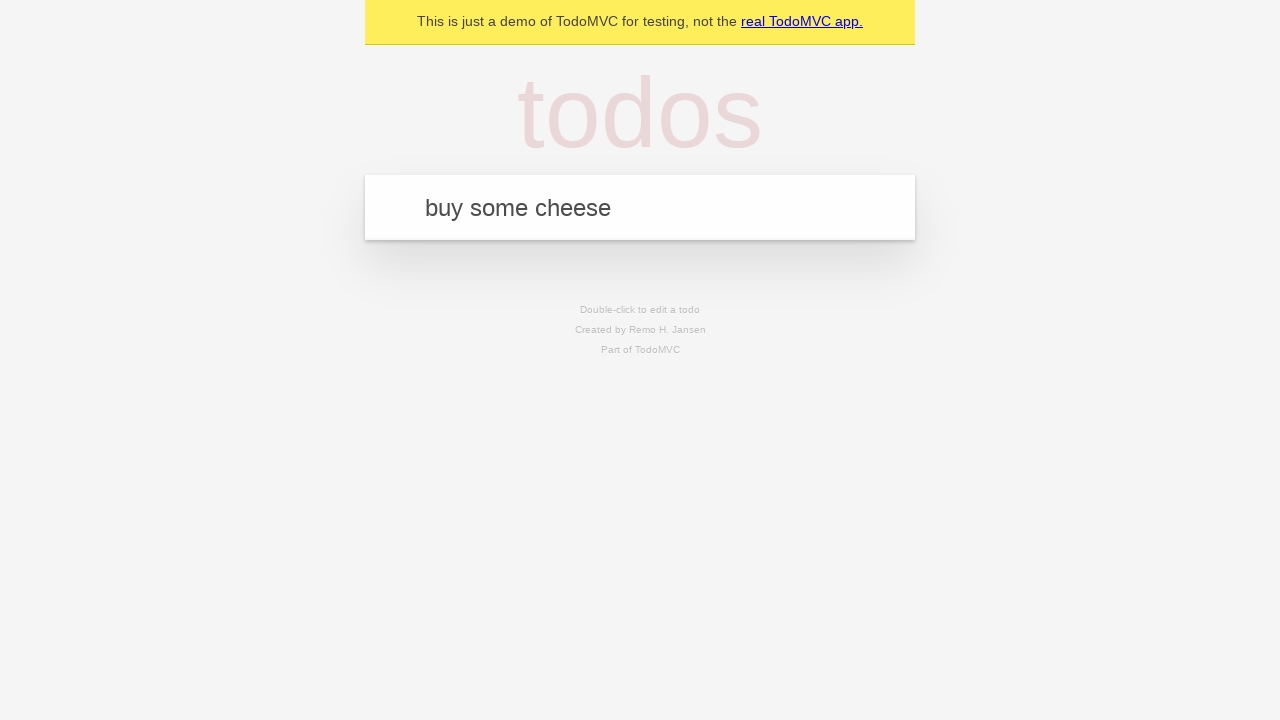

Pressed Enter to add first todo on internal:attr=[placeholder="What needs to be done?"i]
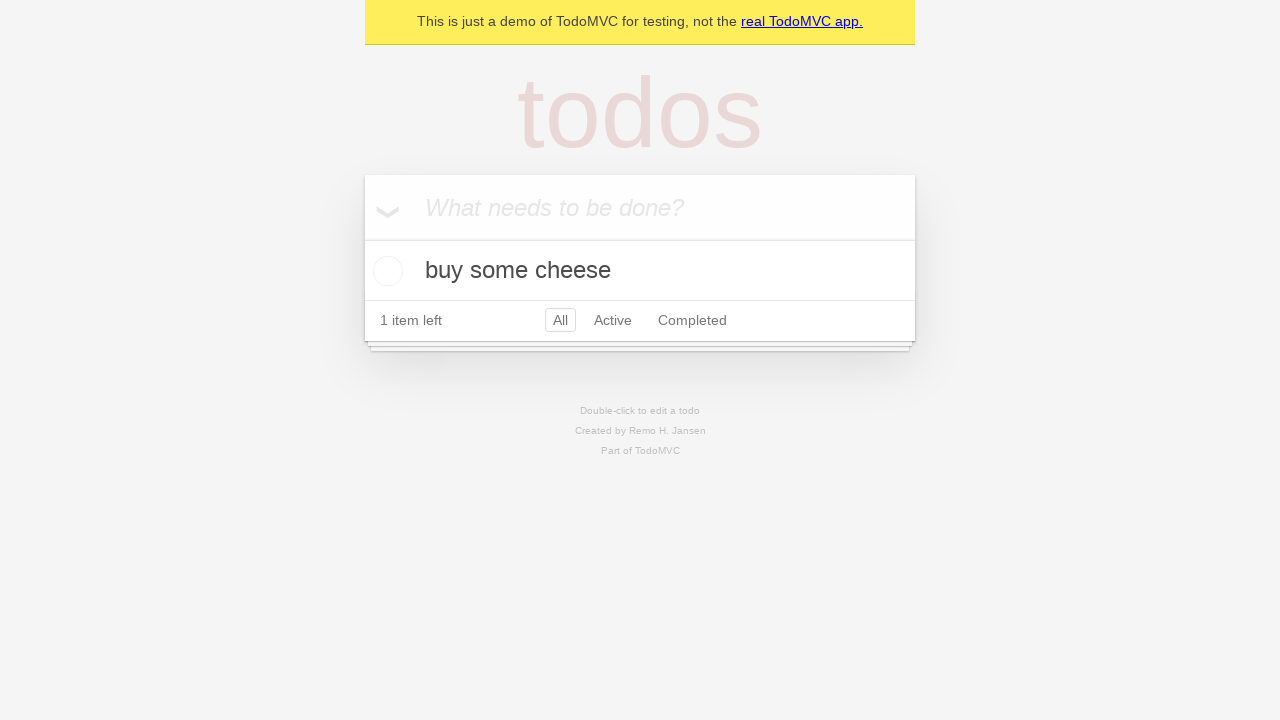

Filled todo input with 'feed the cat' on internal:attr=[placeholder="What needs to be done?"i]
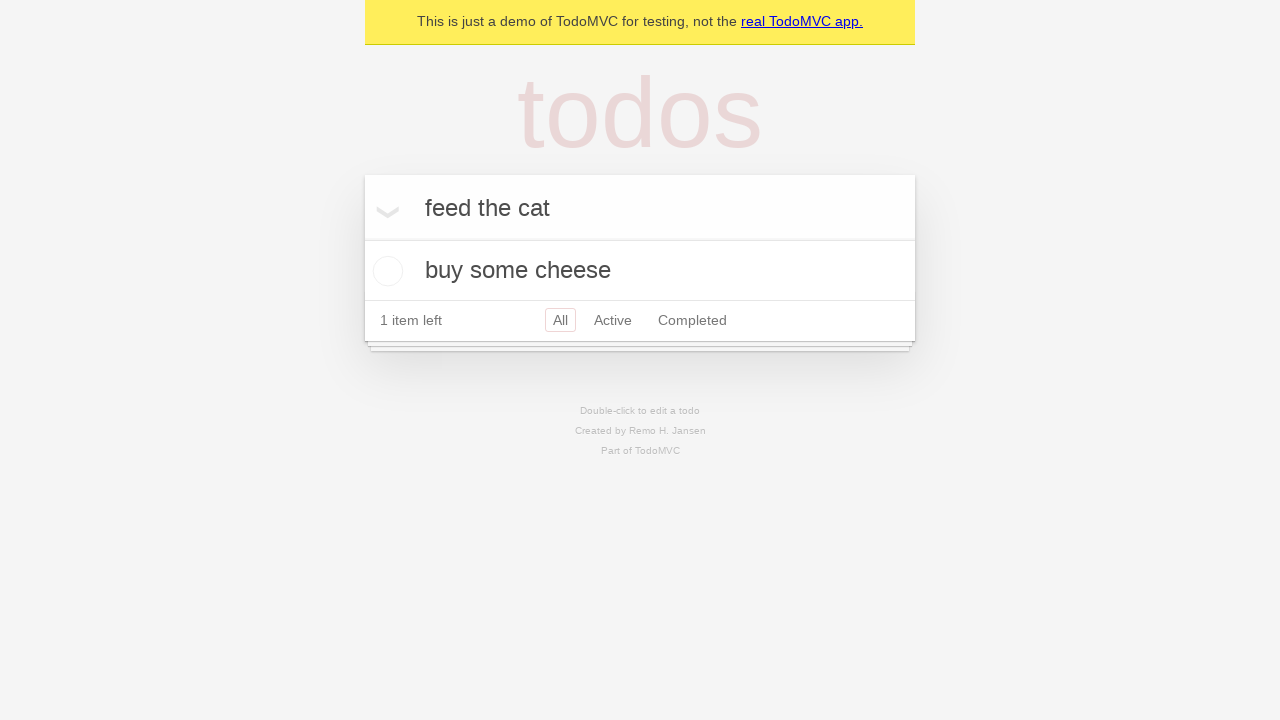

Pressed Enter to add second todo on internal:attr=[placeholder="What needs to be done?"i]
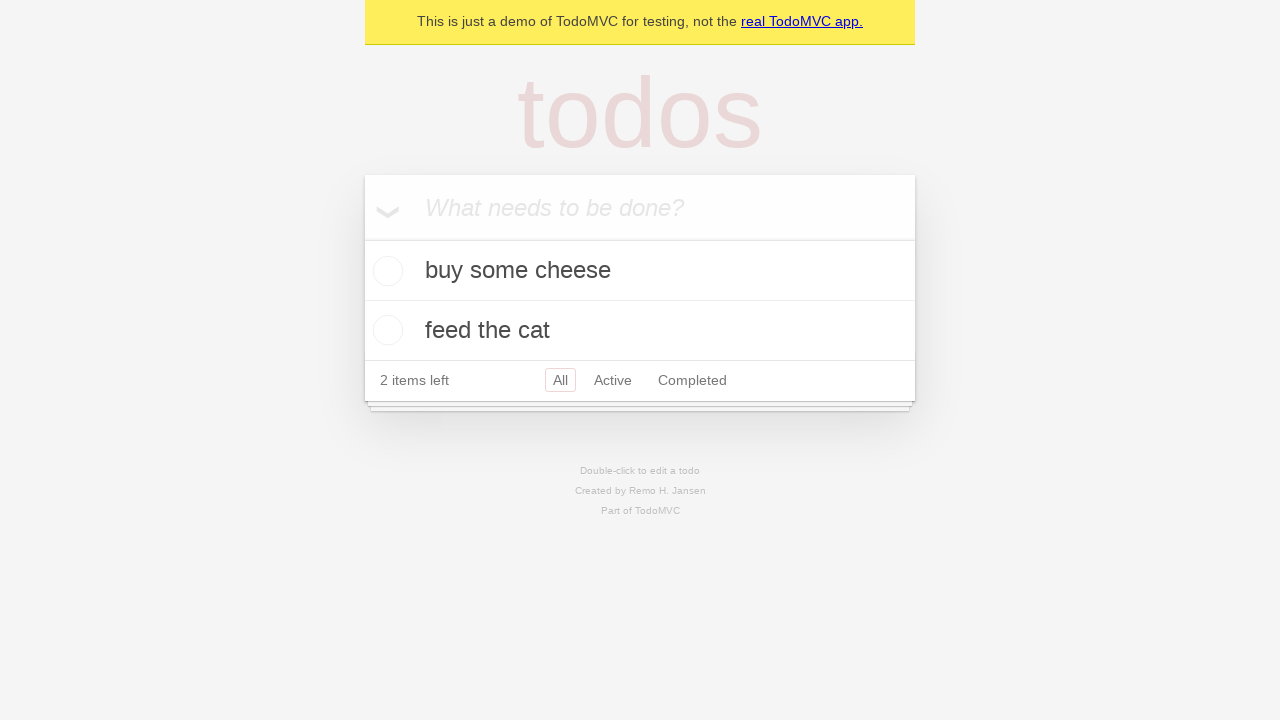

Filled todo input with 'book a doctors appointment' on internal:attr=[placeholder="What needs to be done?"i]
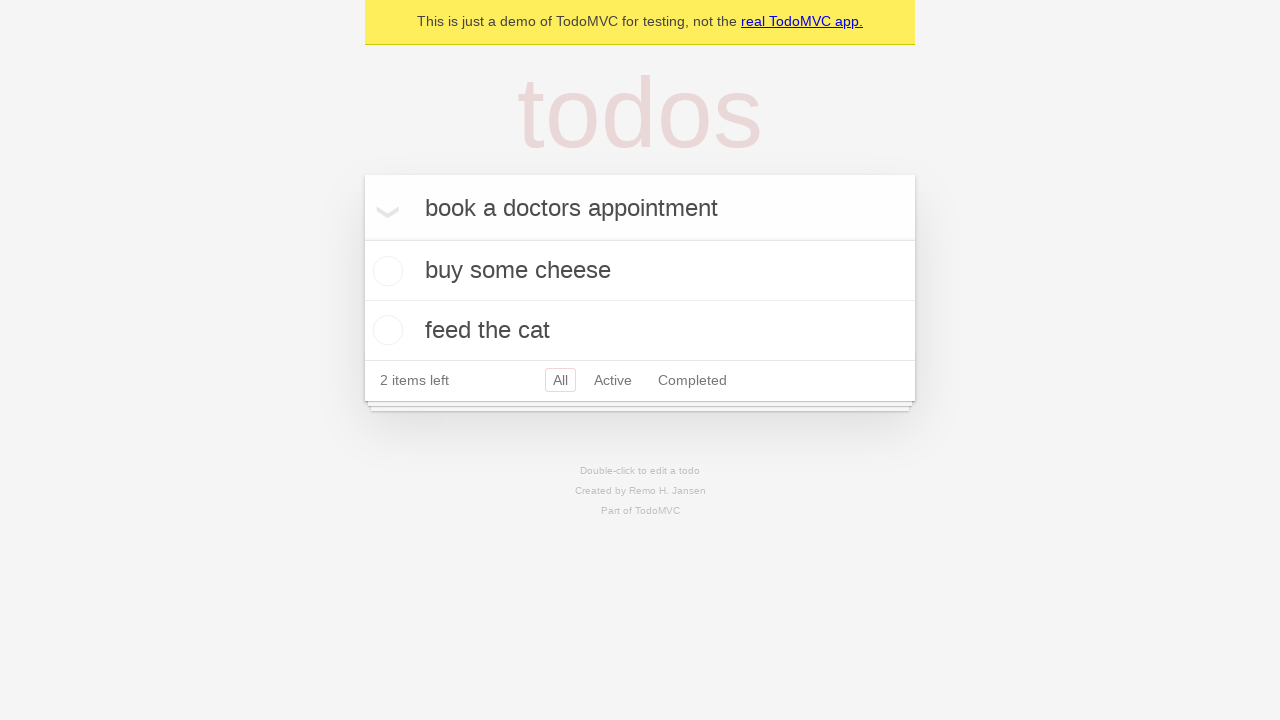

Pressed Enter to add third todo on internal:attr=[placeholder="What needs to be done?"i]
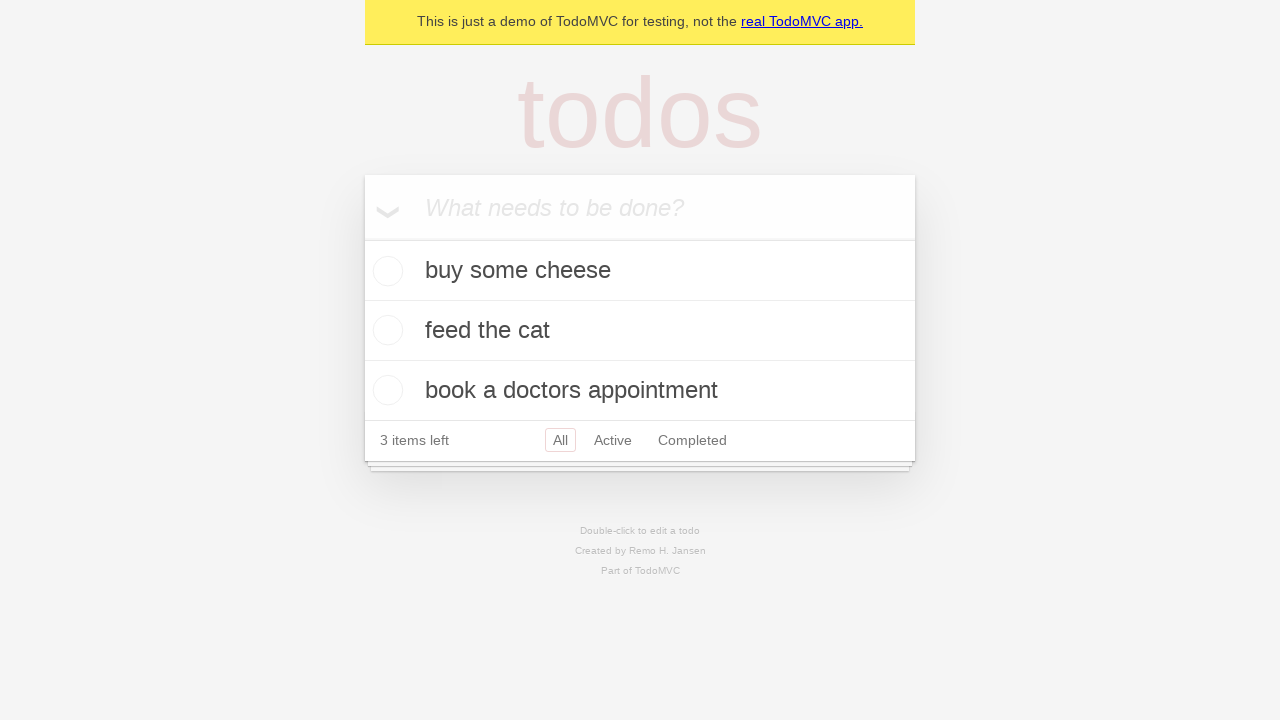

Waited for all three todos to load
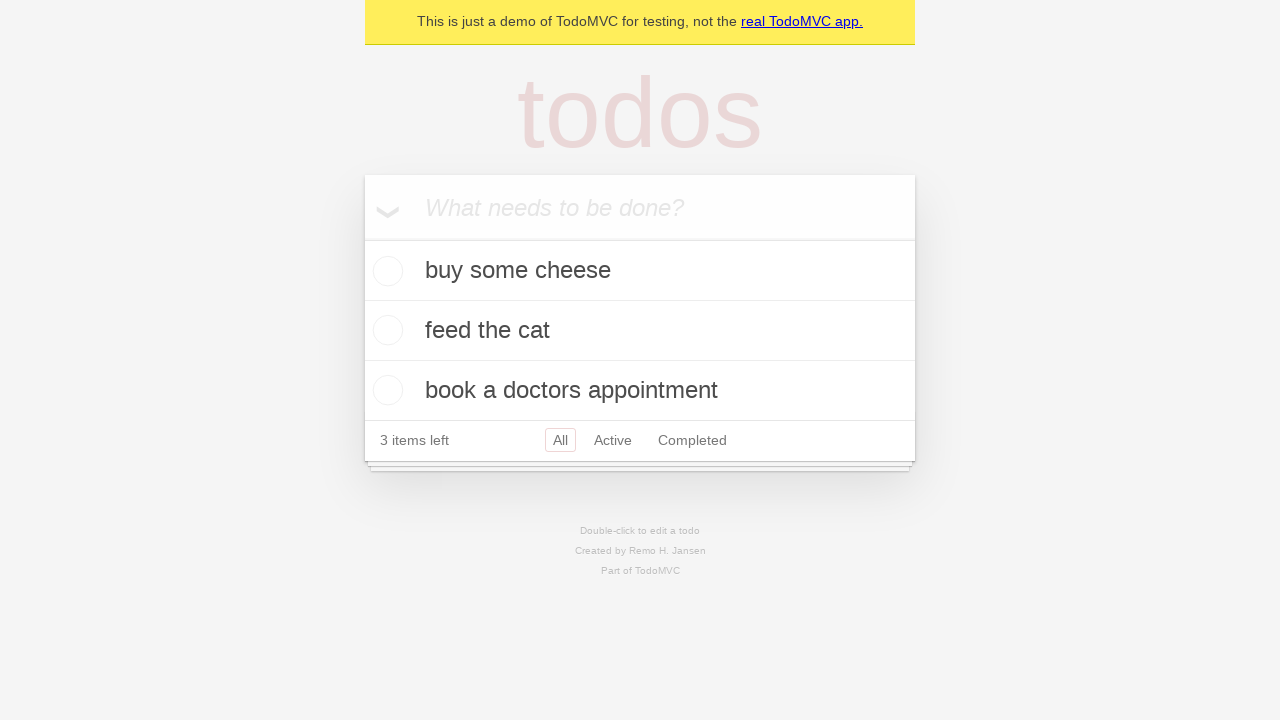

Checked second todo 'feed the cat' as completed at (385, 330) on internal:testid=[data-testid="todo-item"s] >> nth=1 >> internal:role=checkbox
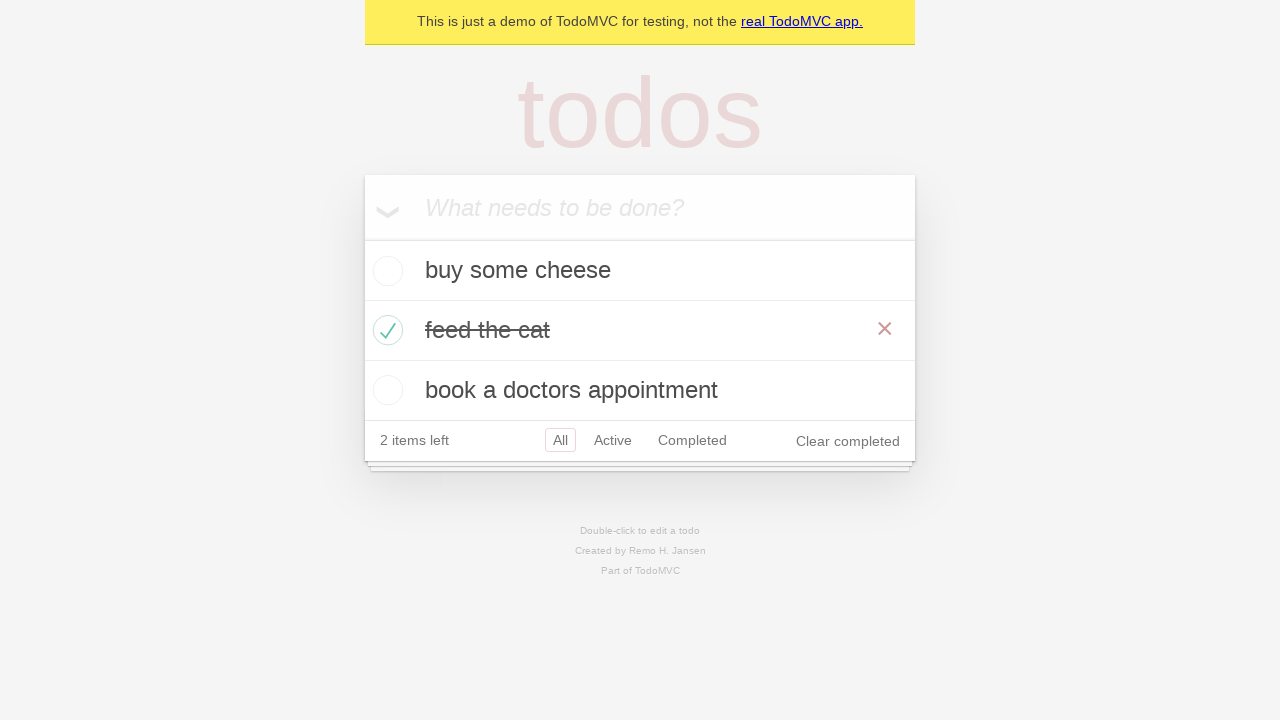

Clicked Completed filter to display only completed items at (692, 440) on internal:role=link[name="Completed"i]
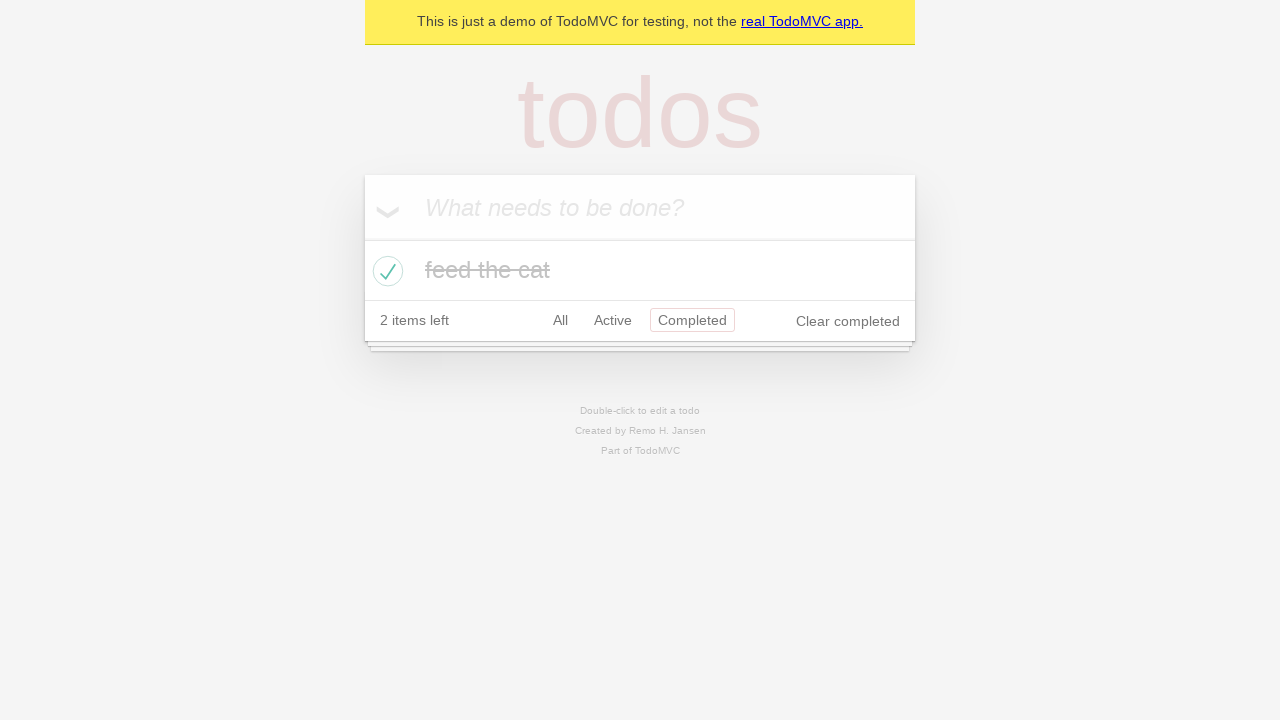

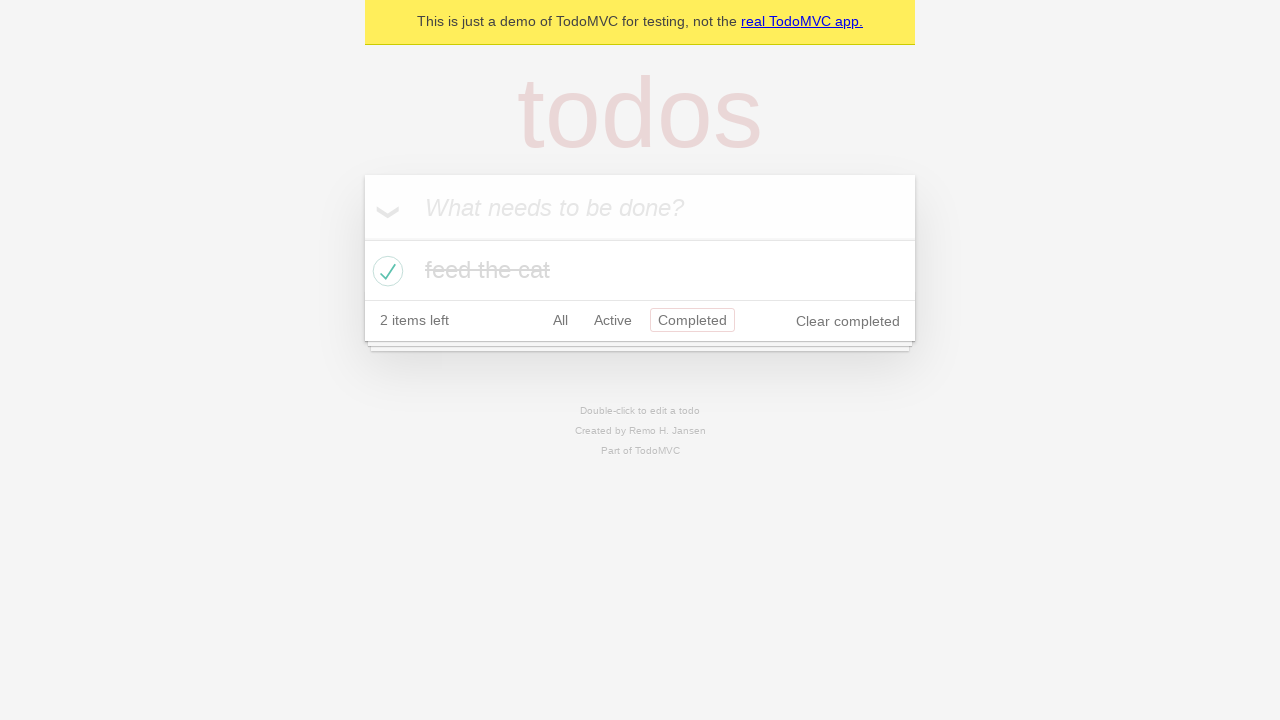